Tests radio button selection by clicking the sidebar toggle and selecting "Radio button 2"

Starting URL: https://qa-automation-practice.netlify.app/radiobuttons.html

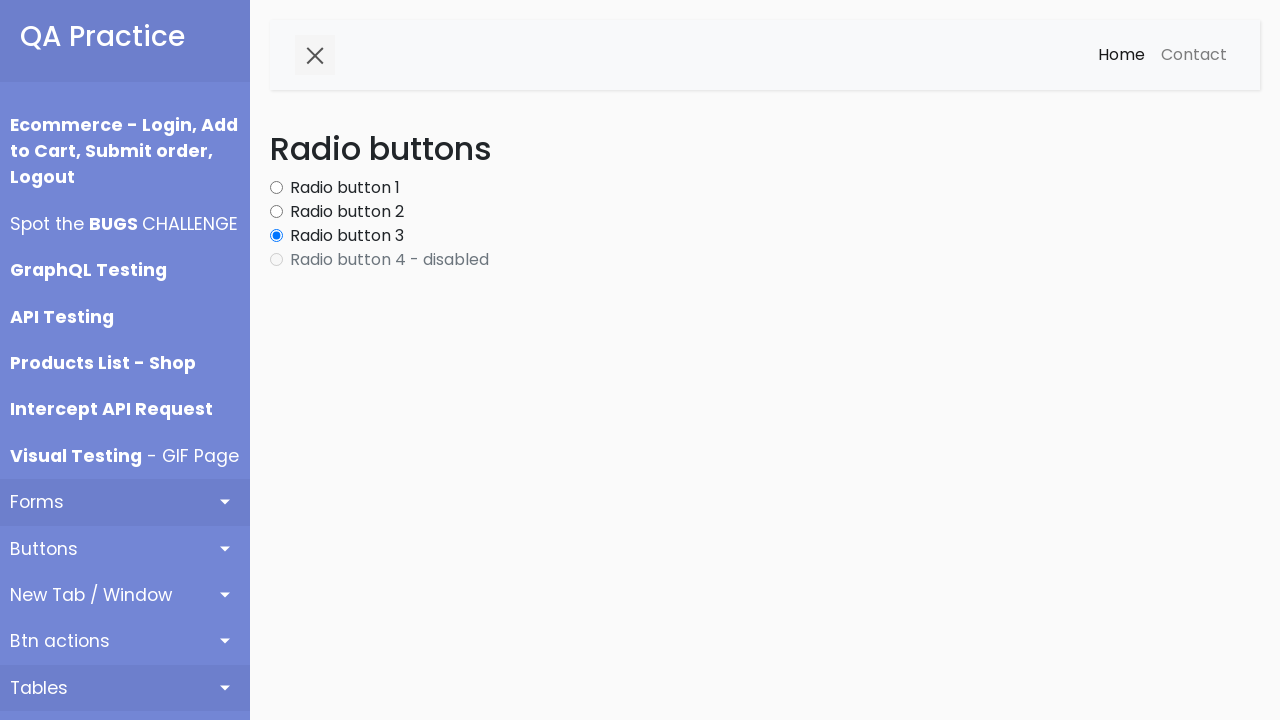

Clicked sidebar collapse button at (315, 55) on #sidebarCollapse
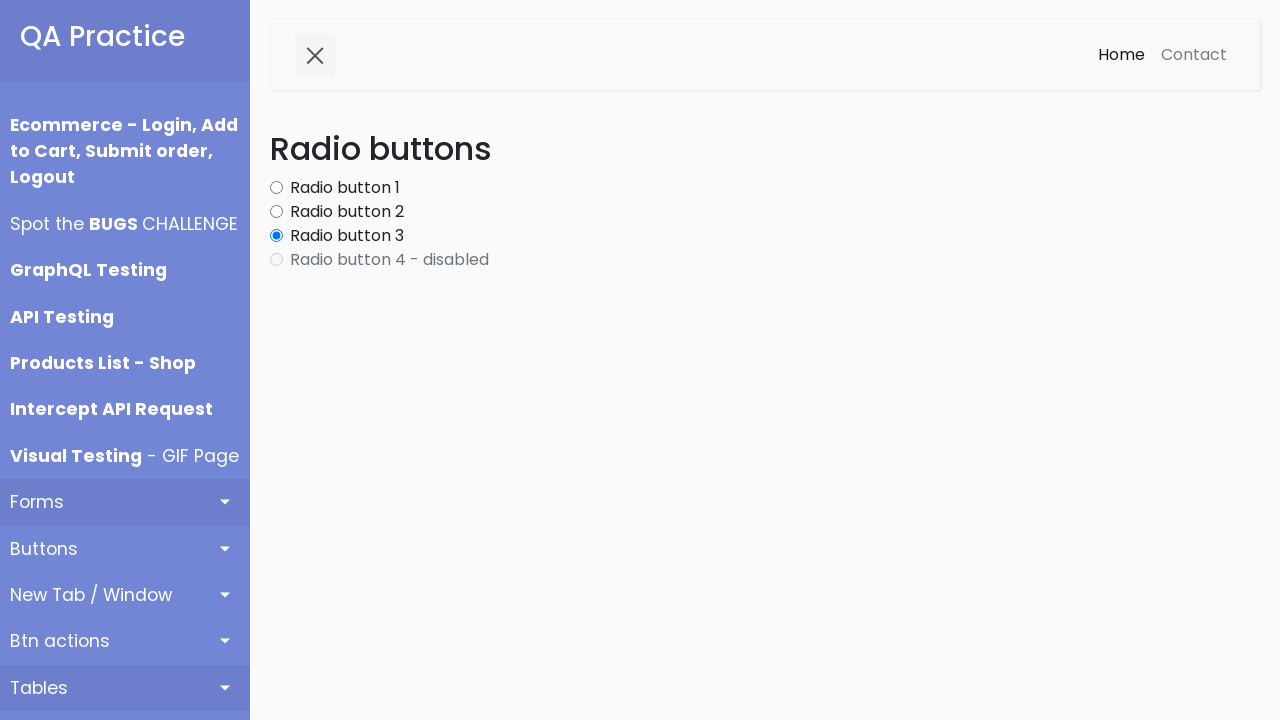

Clicked Radio button 2 at (347, 212) on label.form-check-label:has-text('Radio button 2')
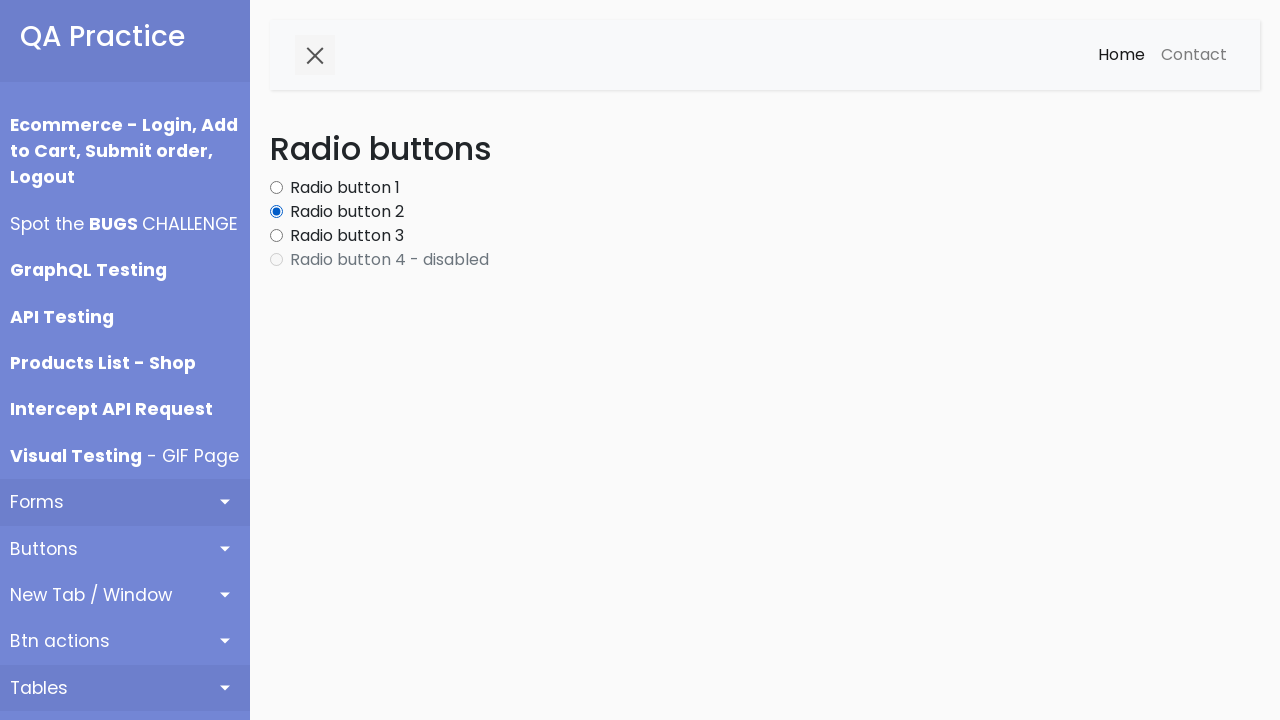

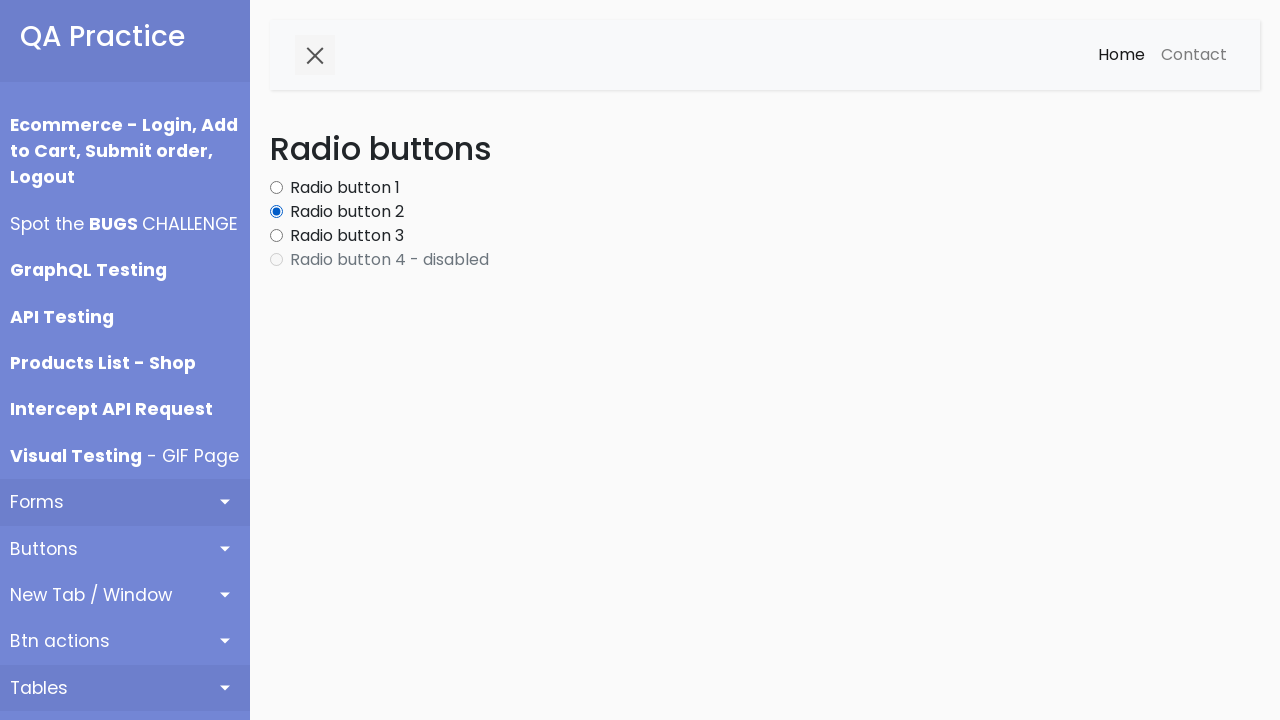